Tests checking a checkbox that is initially unchecked

Starting URL: http://the-internet.herokuapp.com/checkboxes

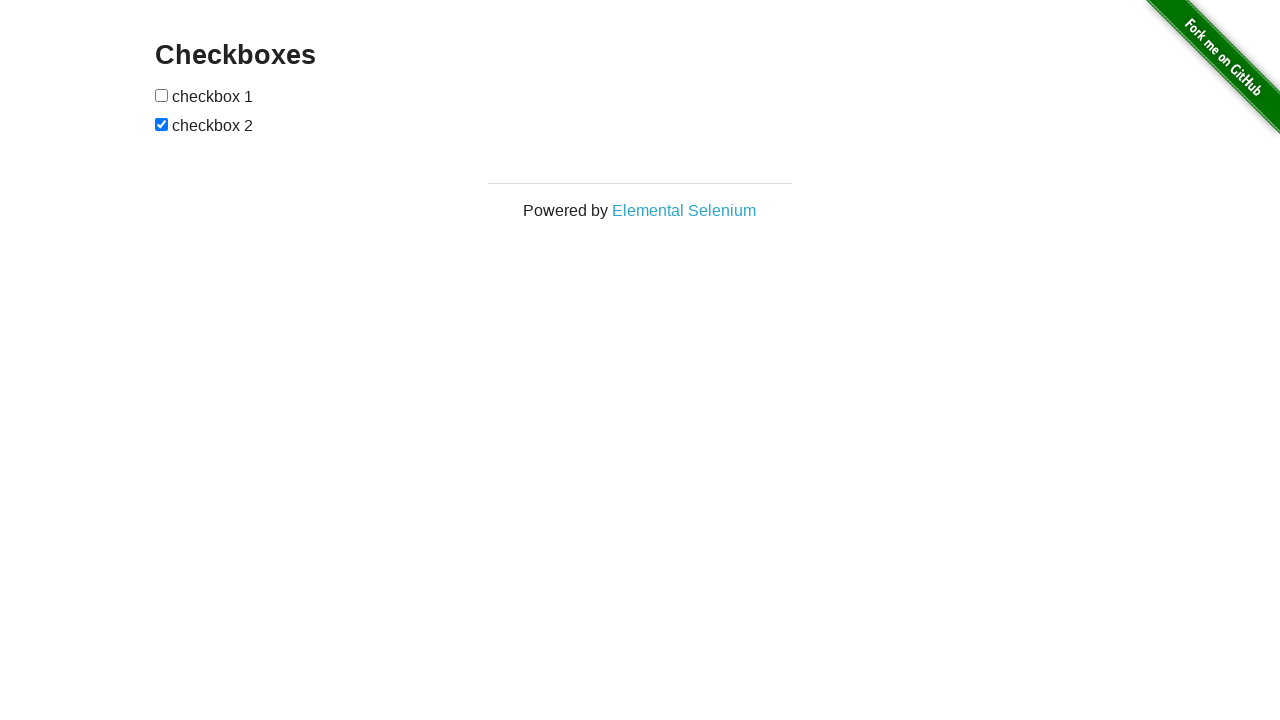

Located the first checkbox element
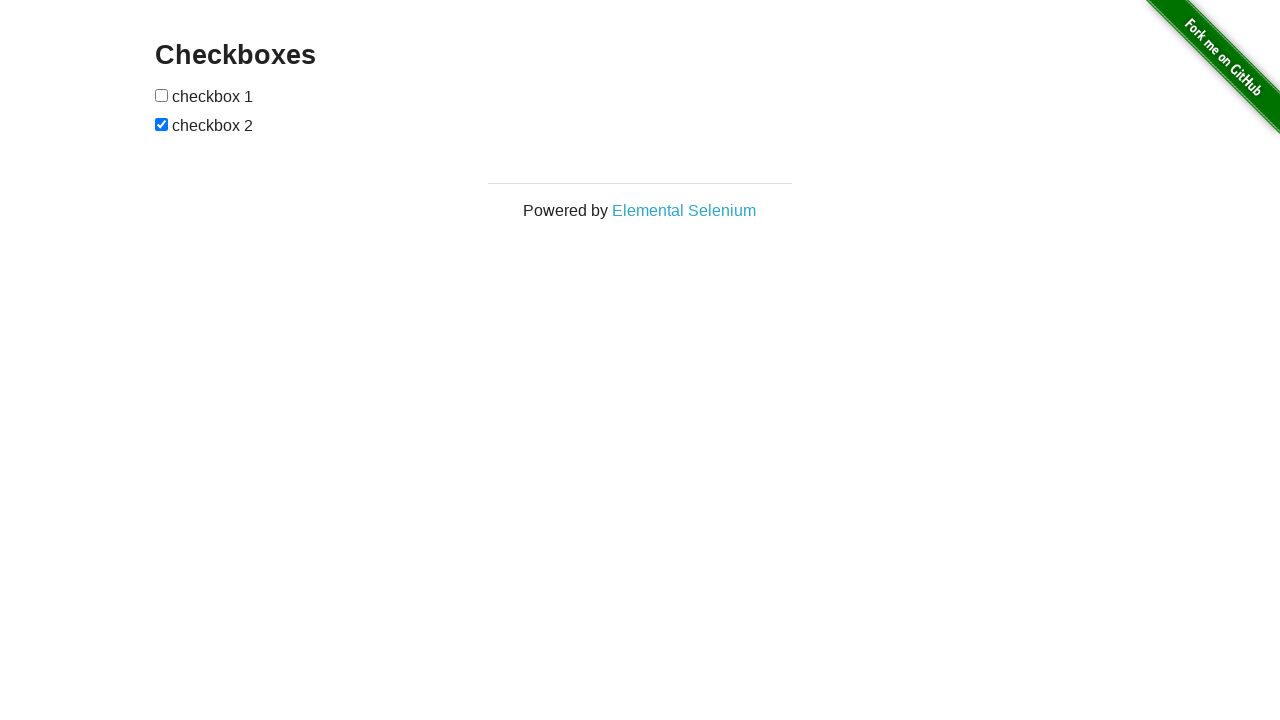

Verified that the checkbox is initially unchecked
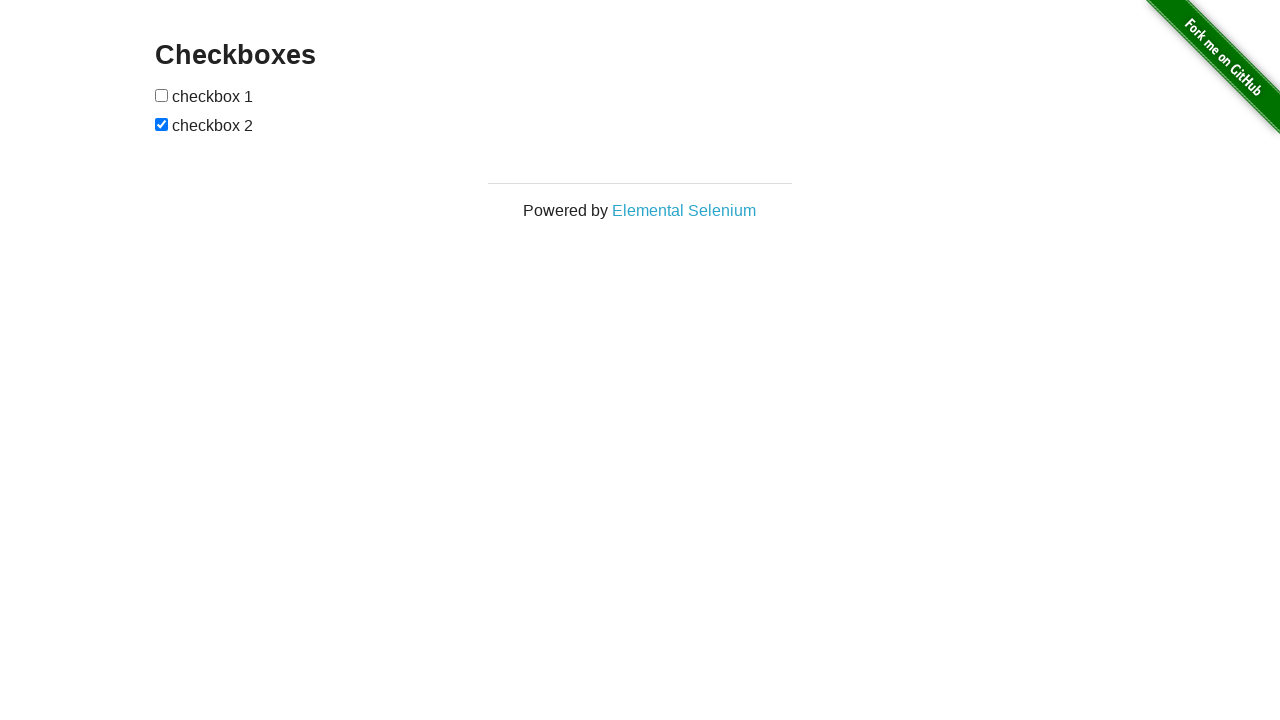

Checked the checkbox at (162, 95) on [type='checkbox'] >> nth=0
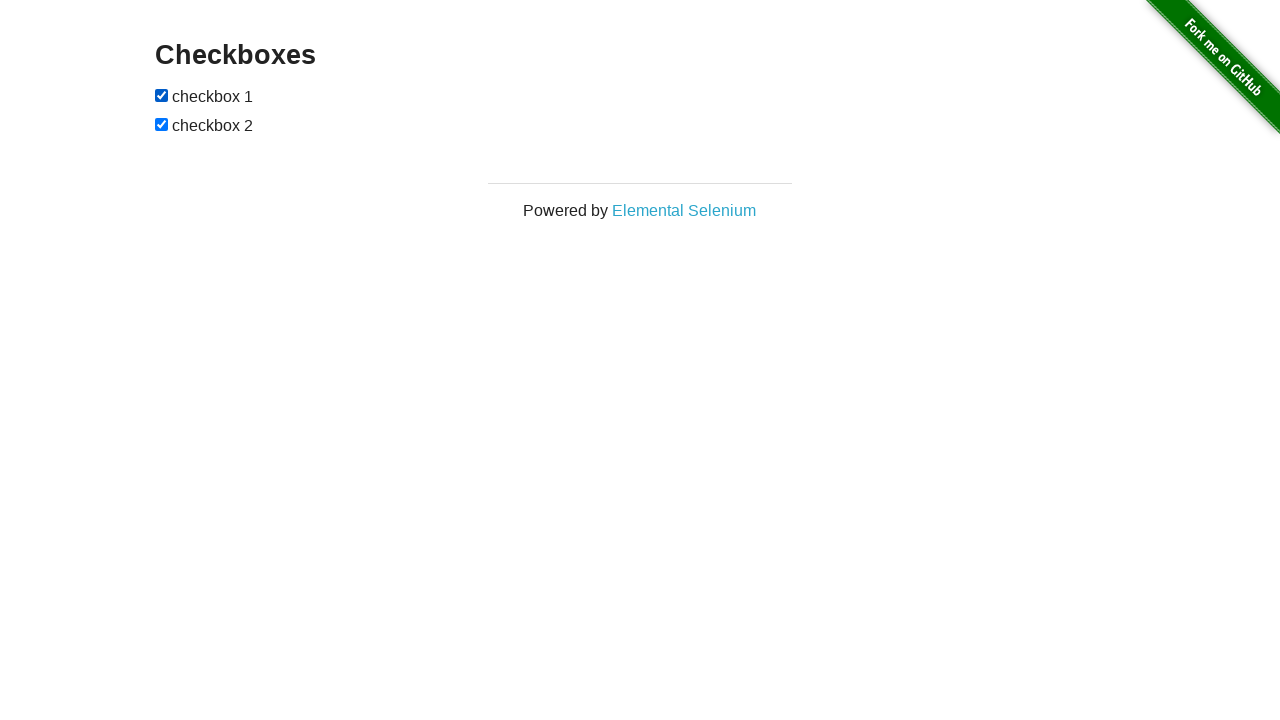

Verified that the checkbox is now checked
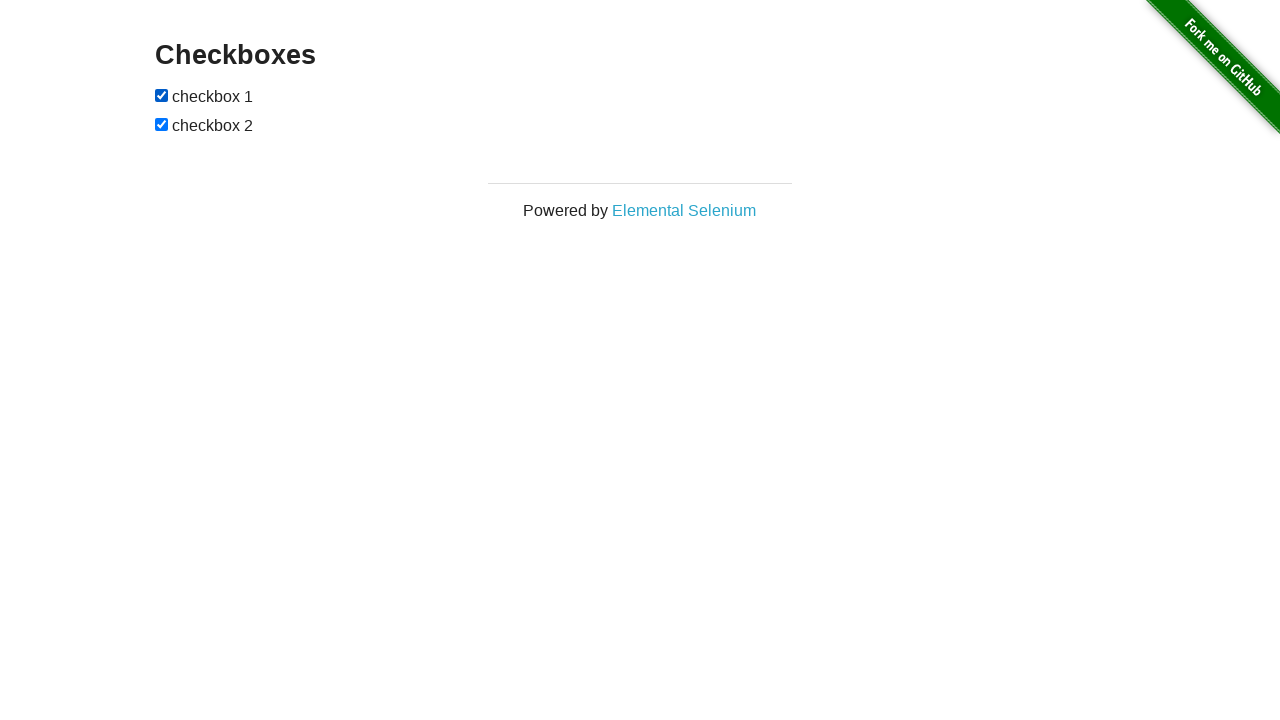

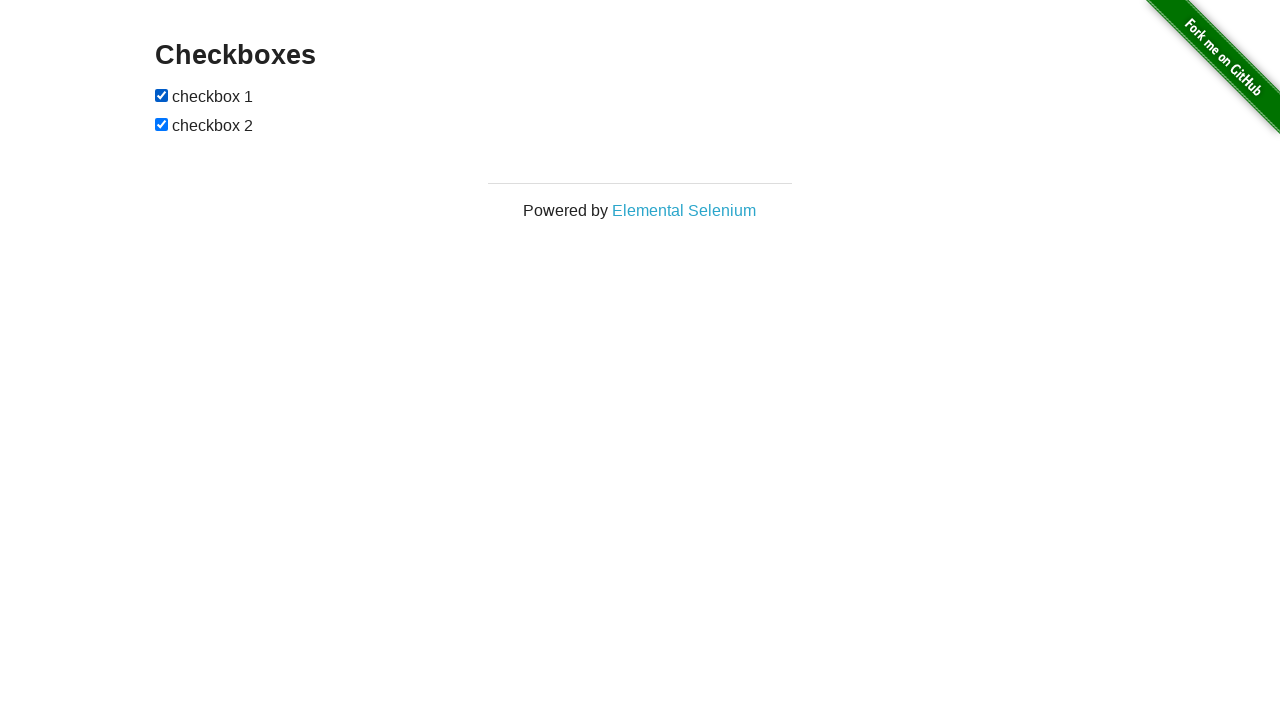